Tests the DemoQA site by navigating to the Alerts, Frame & Windows section, clicking on Browser Windows, opening a new tab, verifying content on the new tab, and switching back to the original tab.

Starting URL: https://demoqa.com/

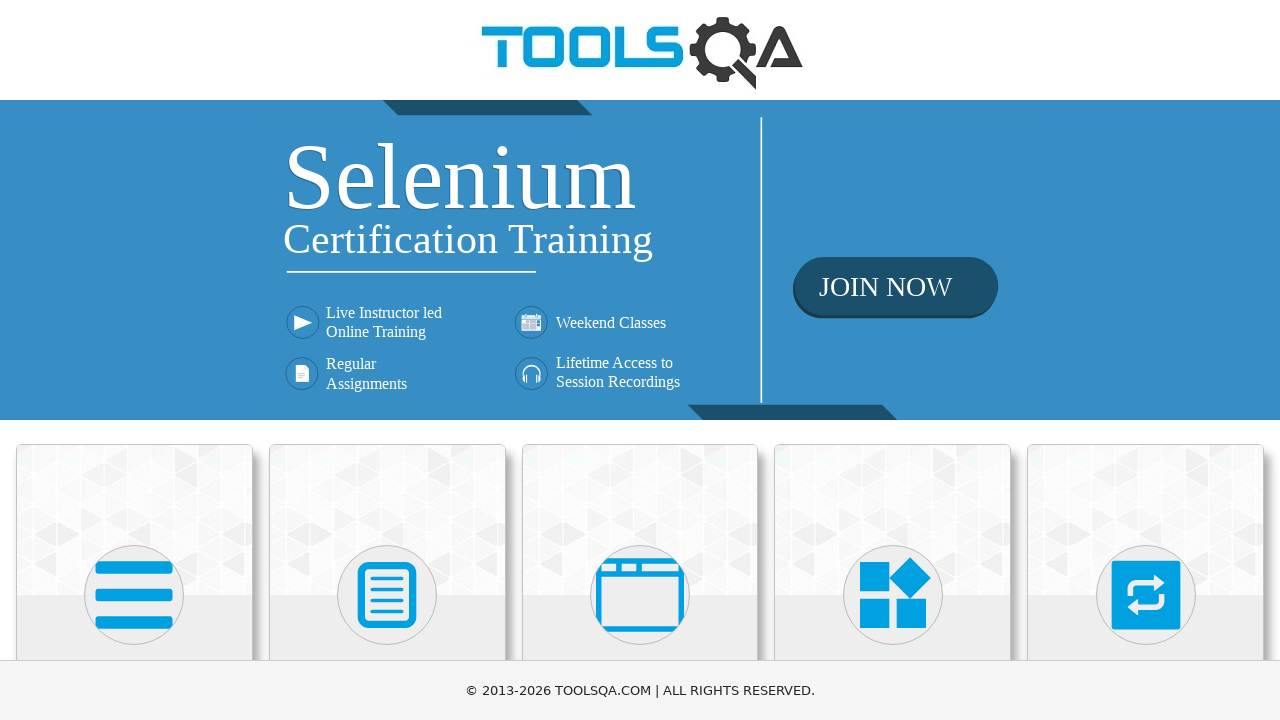

Scrolled down to see all cards
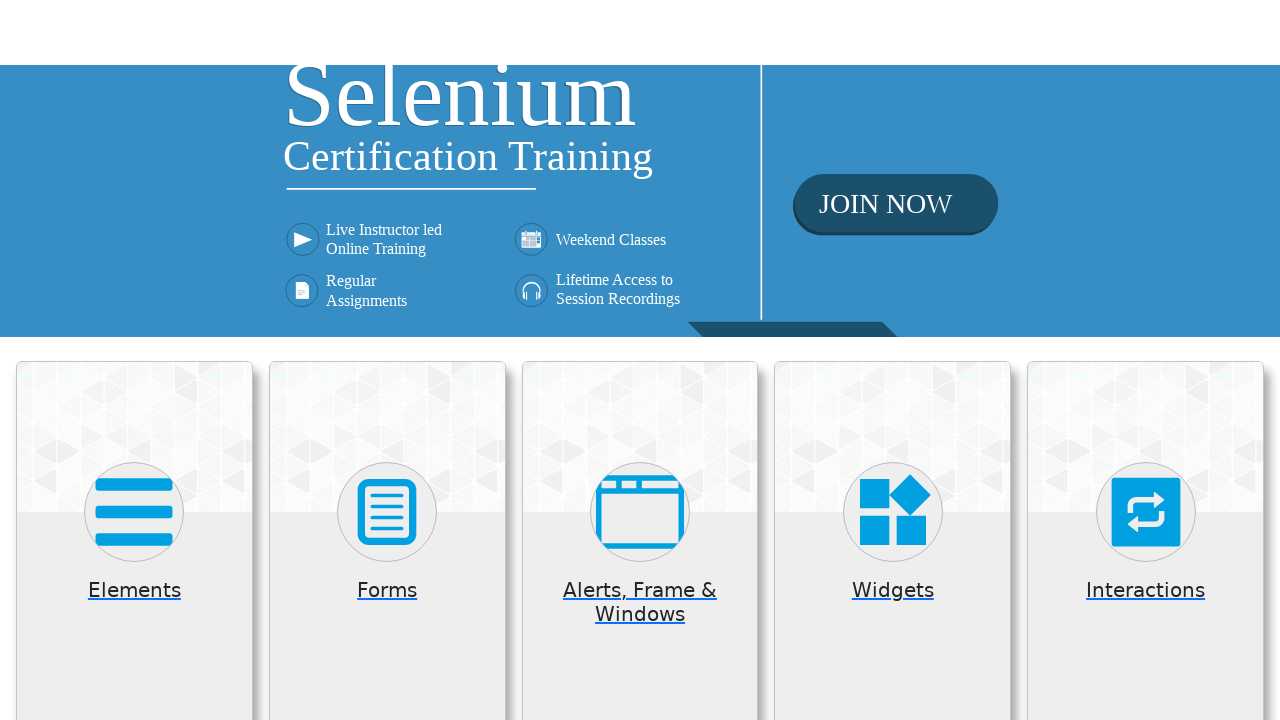

Clicked on Alerts, Frame & Windows card (3rd card) at (640, 200) on (//*[@class='card mt-4 top-card'])[3]
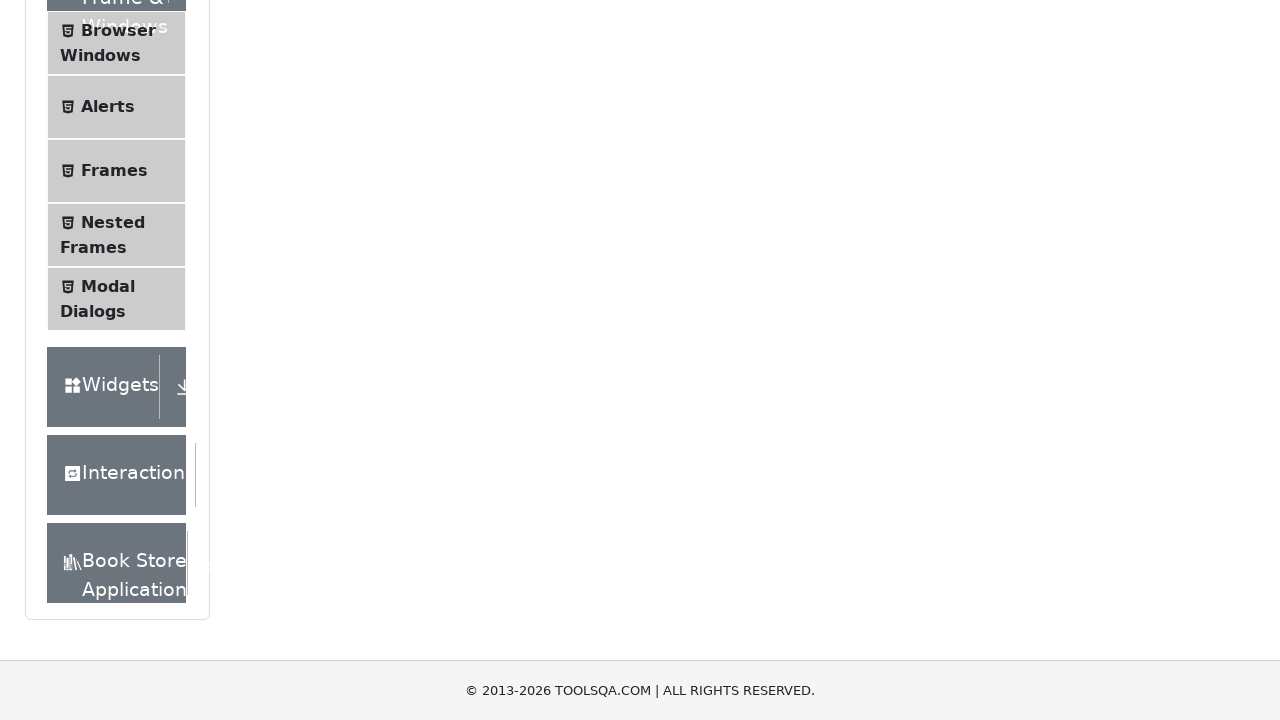

Verified instruction text 'Please select an item from left to start practice.' is visible
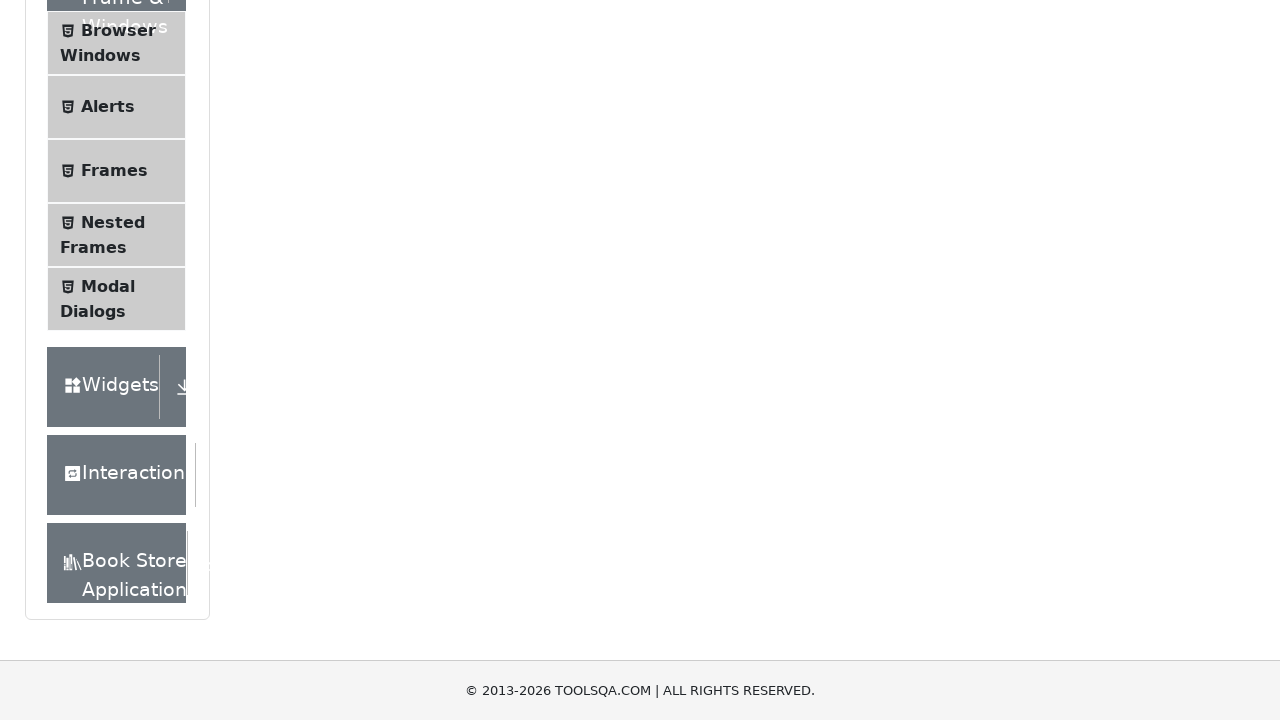

Clicked on Browser Windows in the left menu at (118, 30) on text=Browser Windows
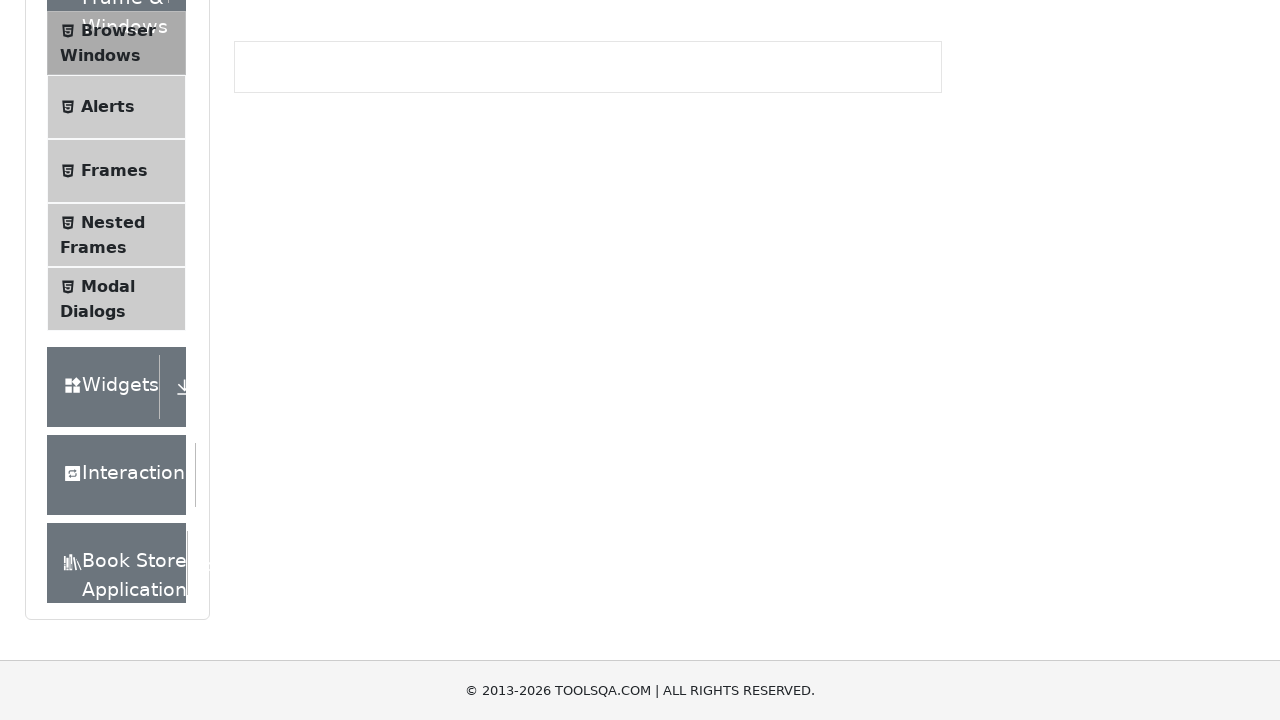

Verified New Tab button is visible on page
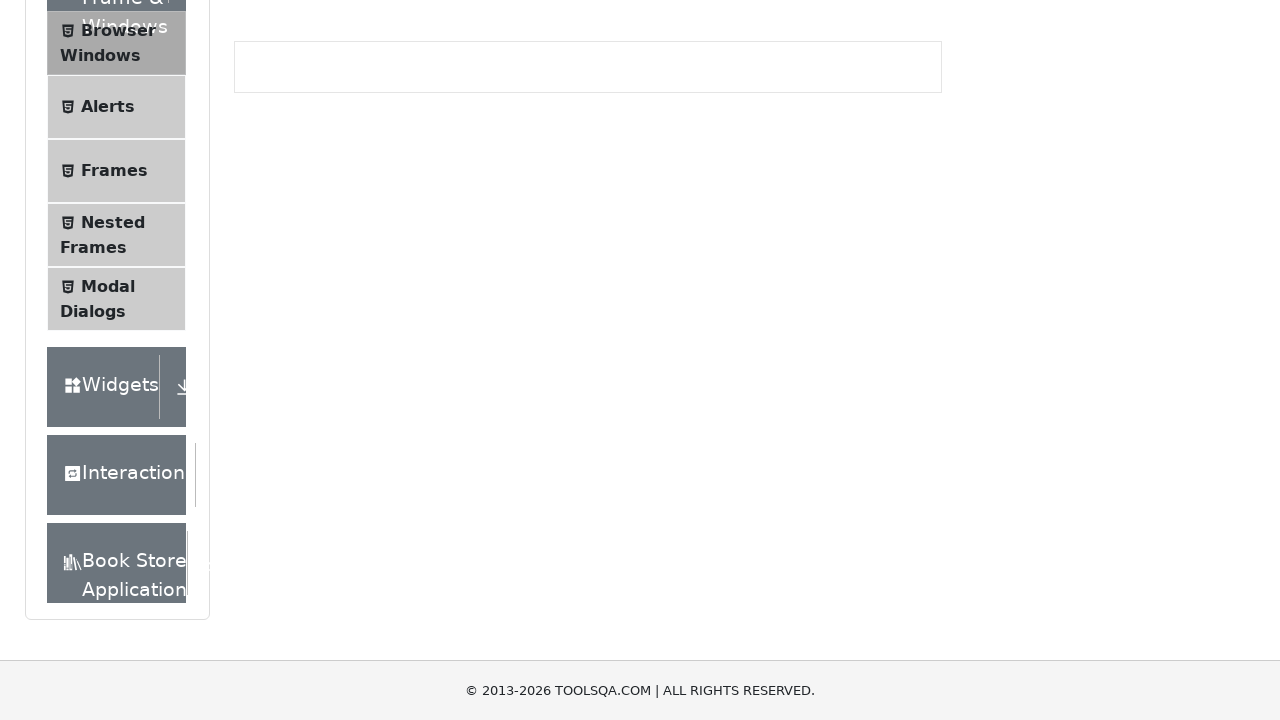

Clicked New Tab button to open a new tab at (280, 242) on text=New Tab
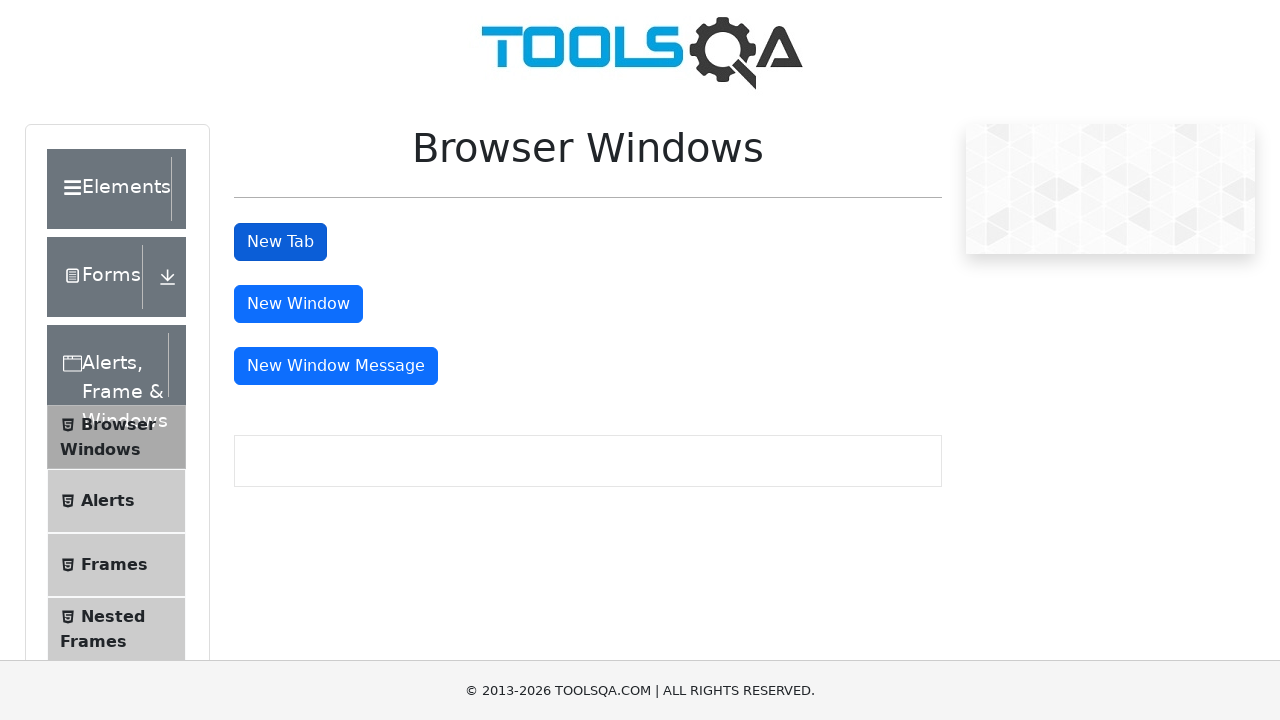

Switched to new tab and waited for page to load
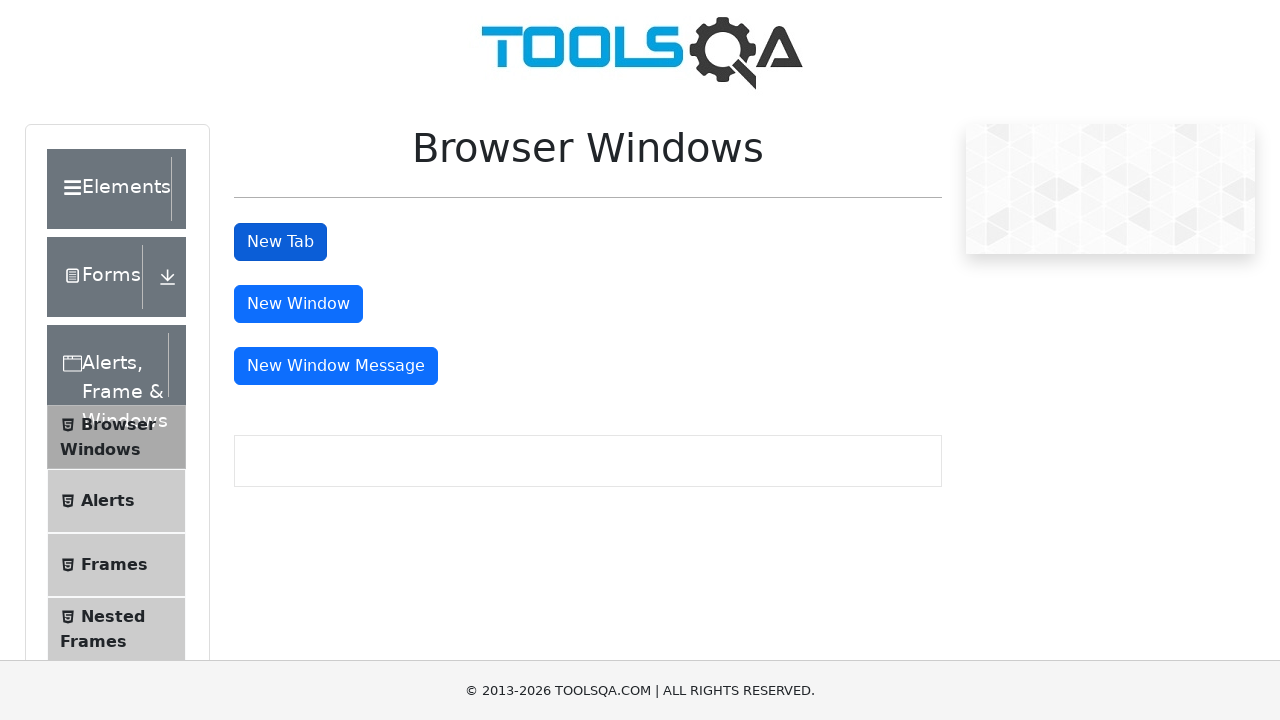

Verified h1 heading is visible on new tab
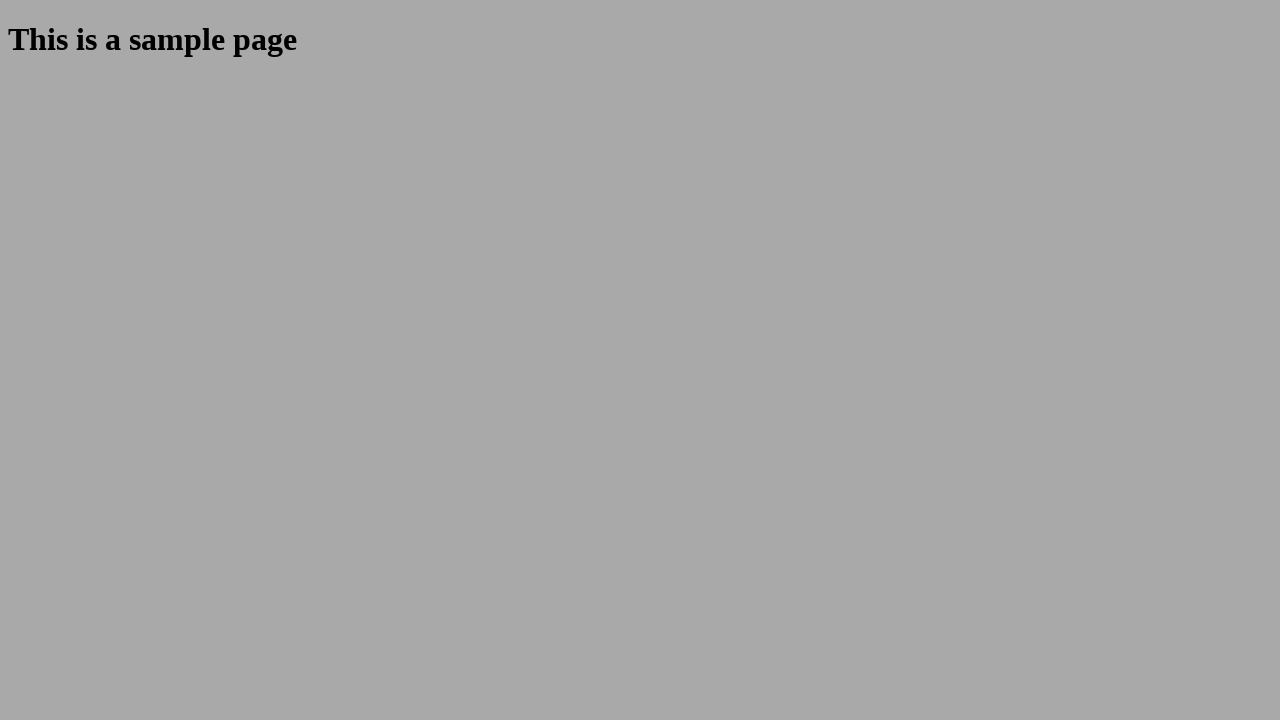

Closed new tab and switched back to original tab
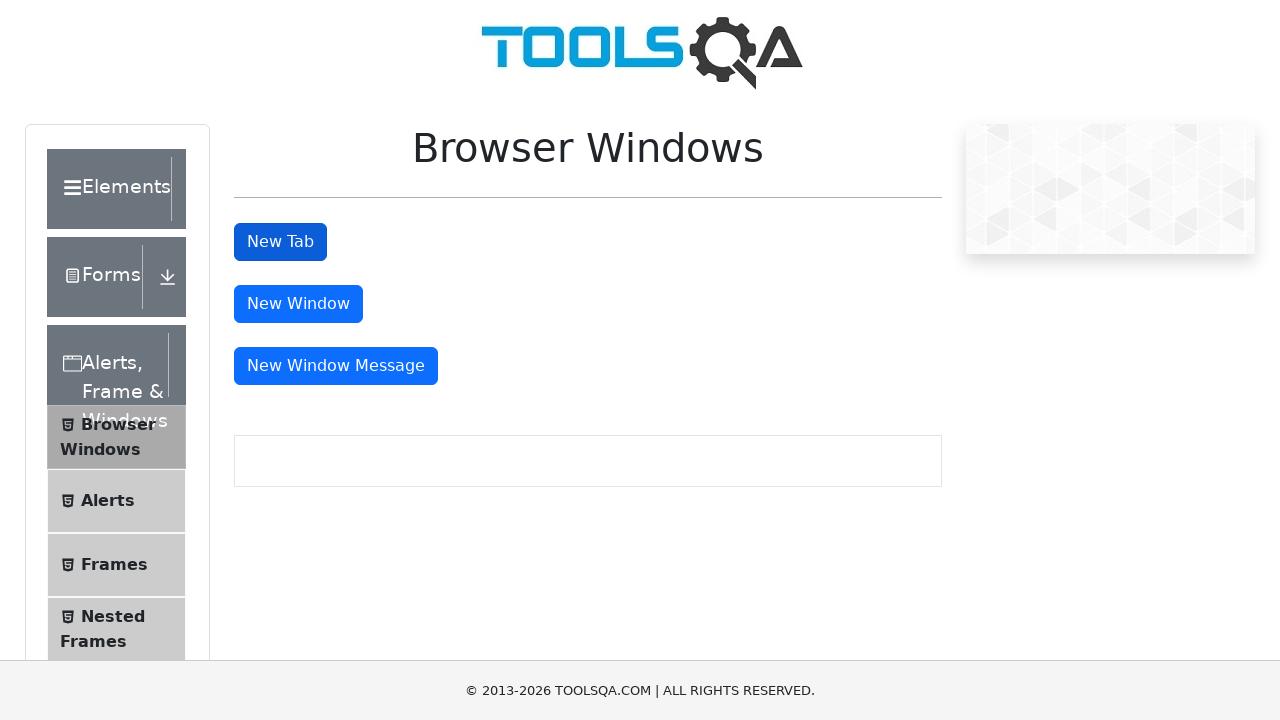

Verified New Tab button is still visible on original tab
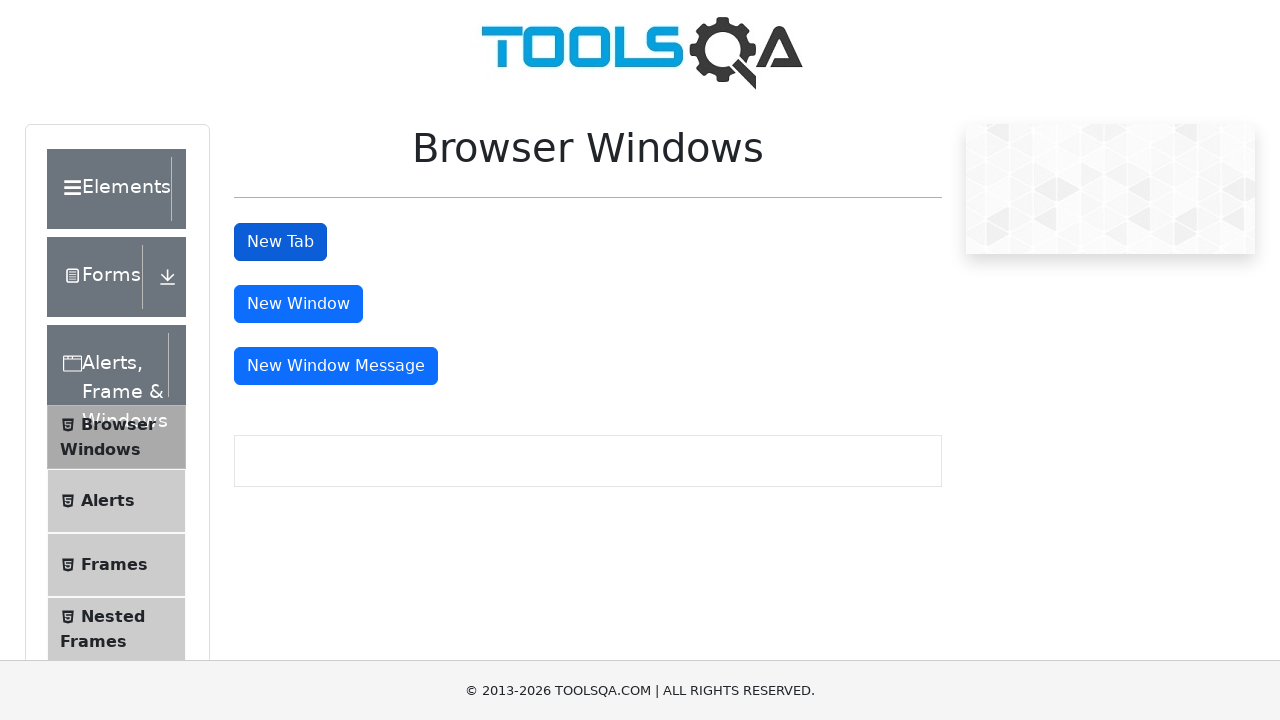

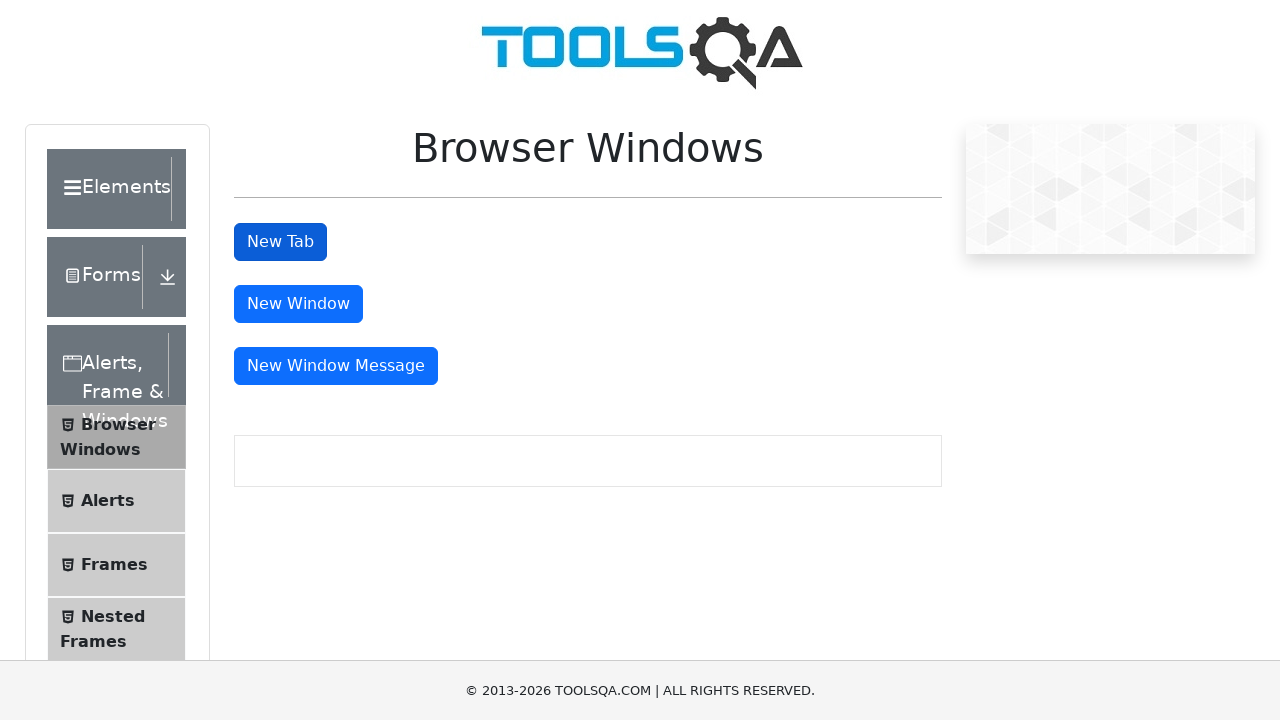